Tests adding two products (iPhone XS and Pixel 3) to the shopping cart and verifies that product names, prices, quantities, and subtotal are correctly displayed in the cart.

Starting URL: https://www.bstackdemo.com/

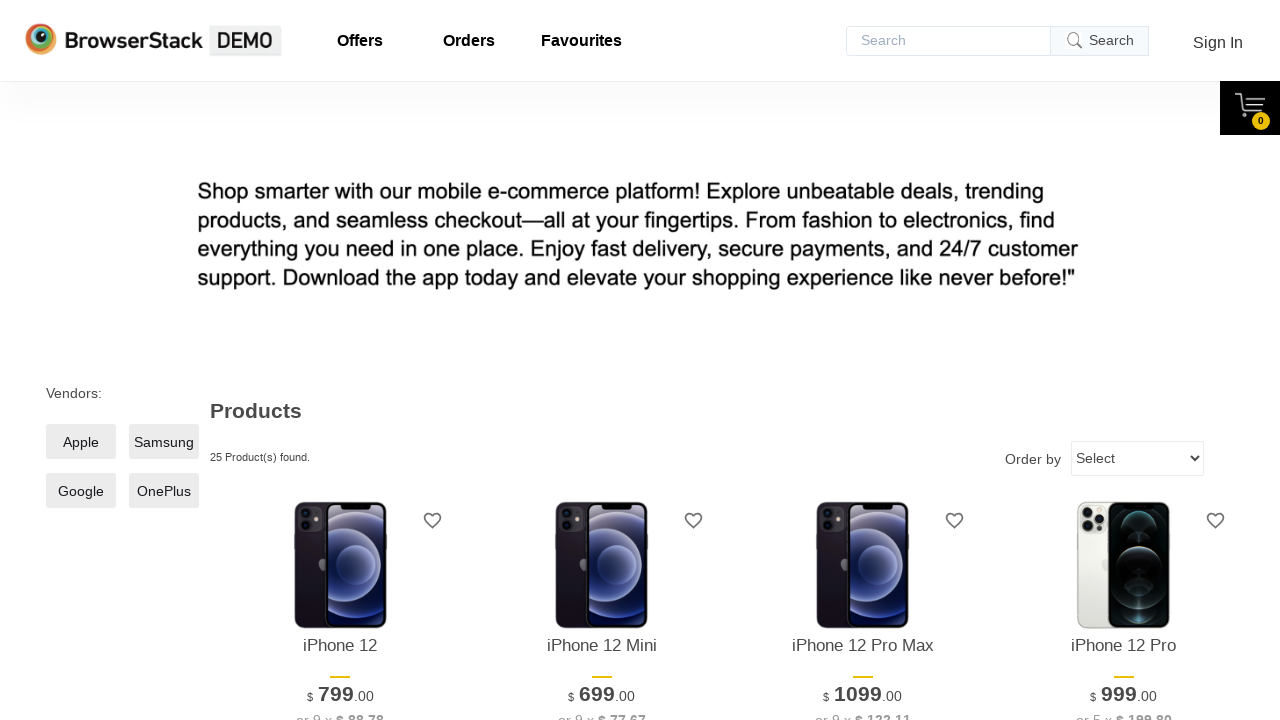

Clicked 'Add to cart' button for iPhone XS at (863, 361) on xpath=//div[@data-sku='infocard.png']/div[text()='Add to cart']
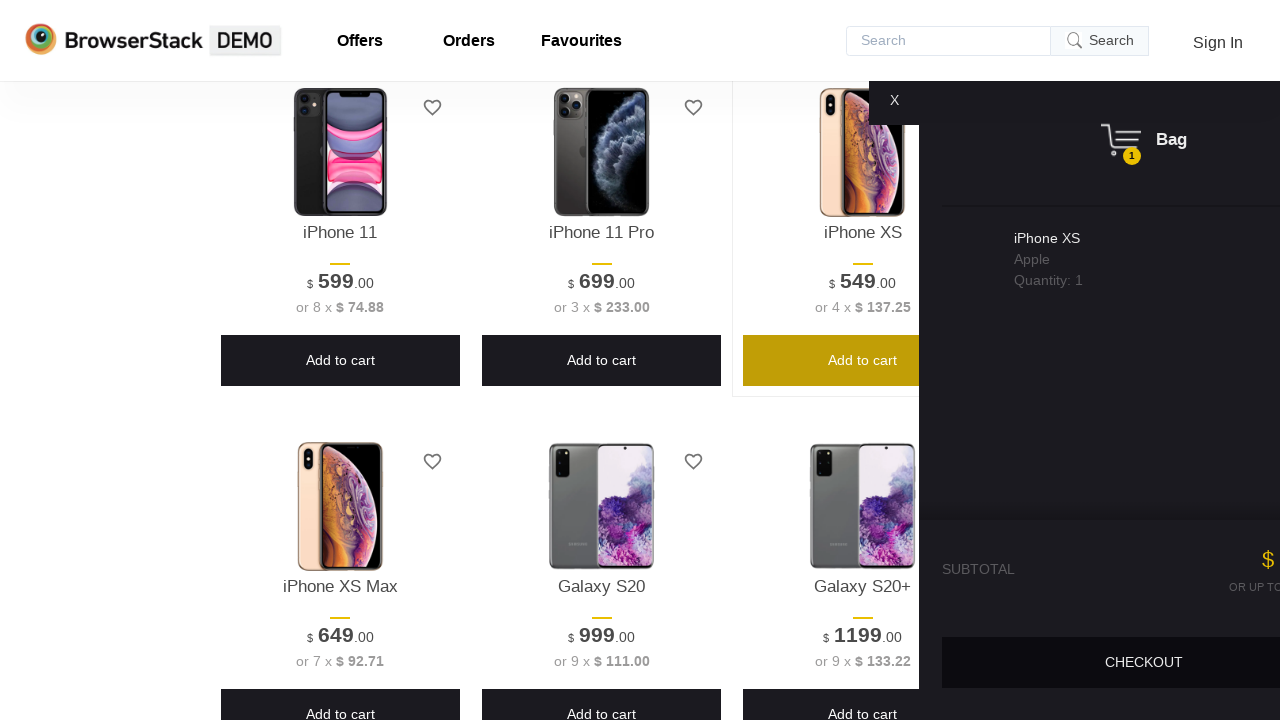

Waited 500ms for cart to update
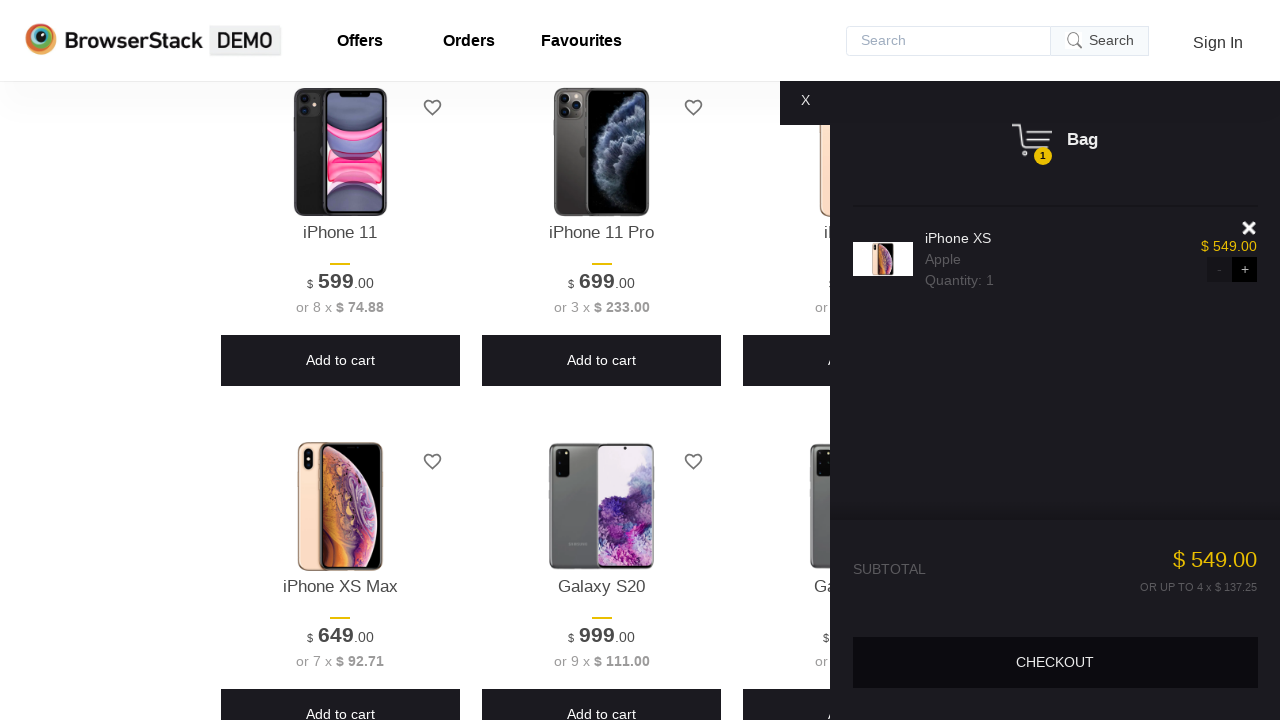

Clicked 'Add to cart' button for Pixel 3 at (602, 360) on xpath=//div[@data-sku='GooglePixel3-device-info.png']/div[text()='Add to cart']
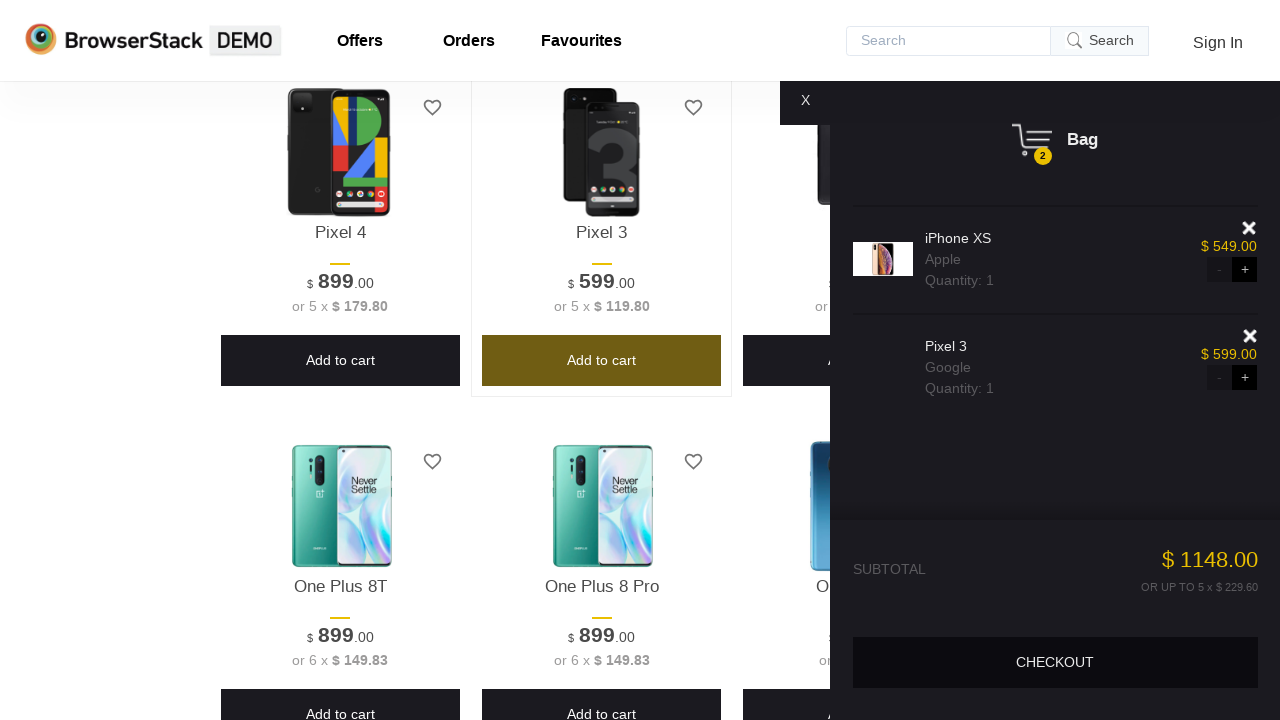

Waited for product titles to appear in cart shelf container
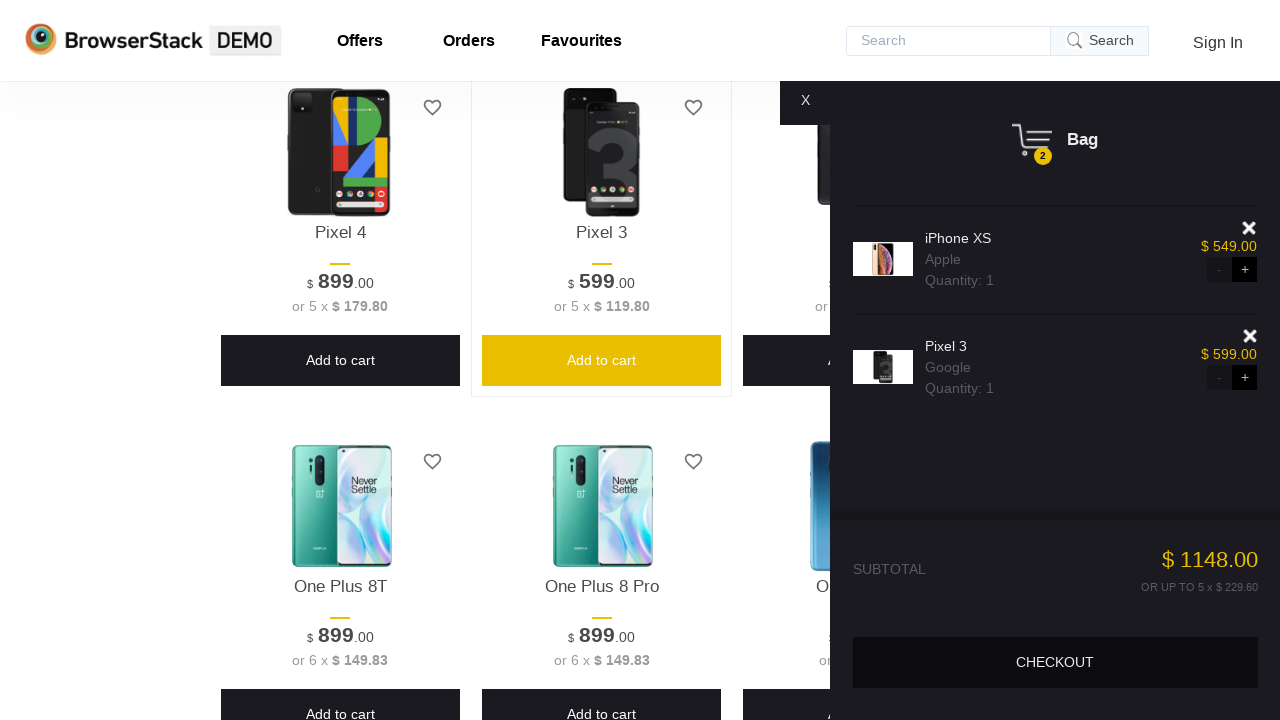

Waited for subtotal price value to appear in cart
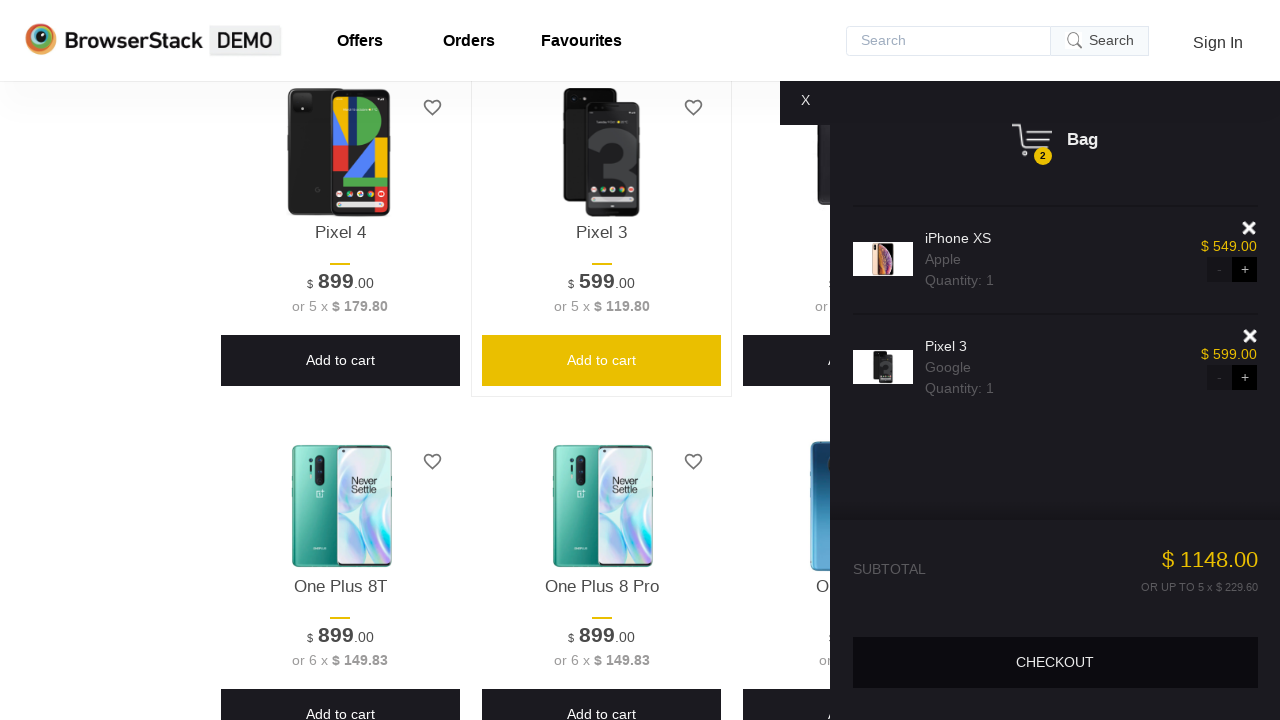

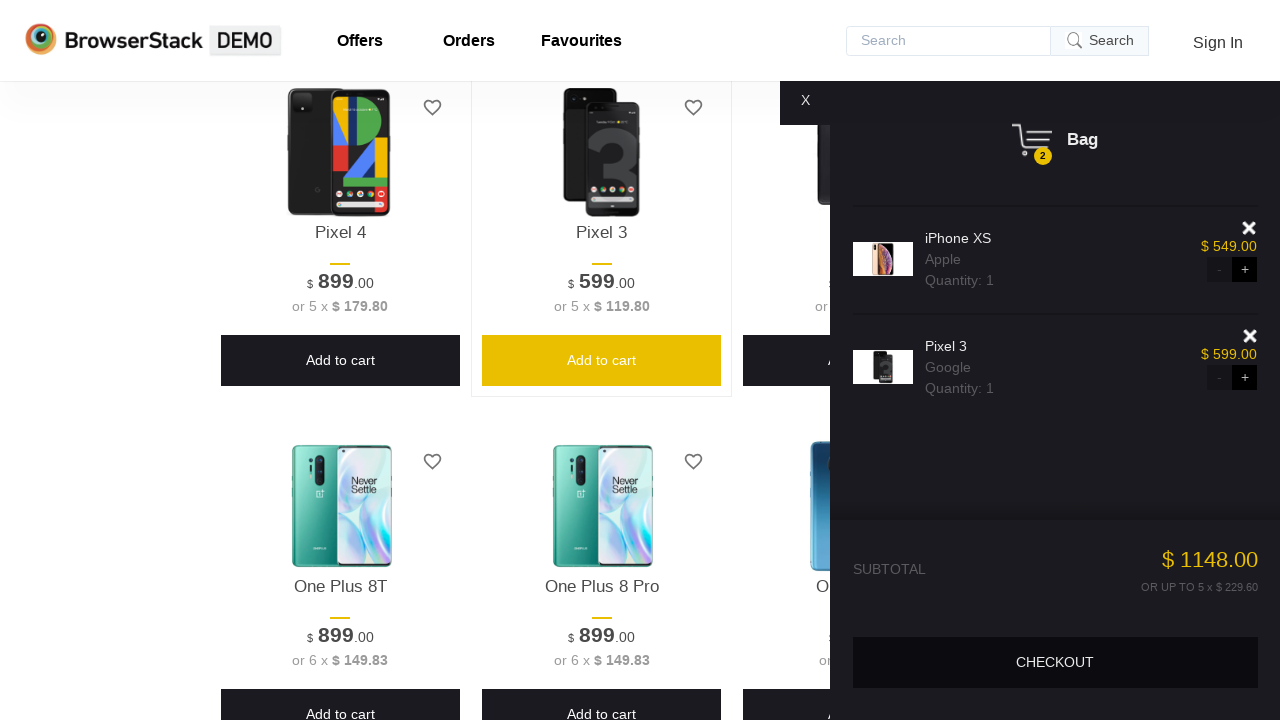